Tests interaction with a sports statistics page by clicking the "All matches" button and selecting "Spain" from the country dropdown menu

Starting URL: https://www.adamchoi.co.uk/teamgoals/detailed

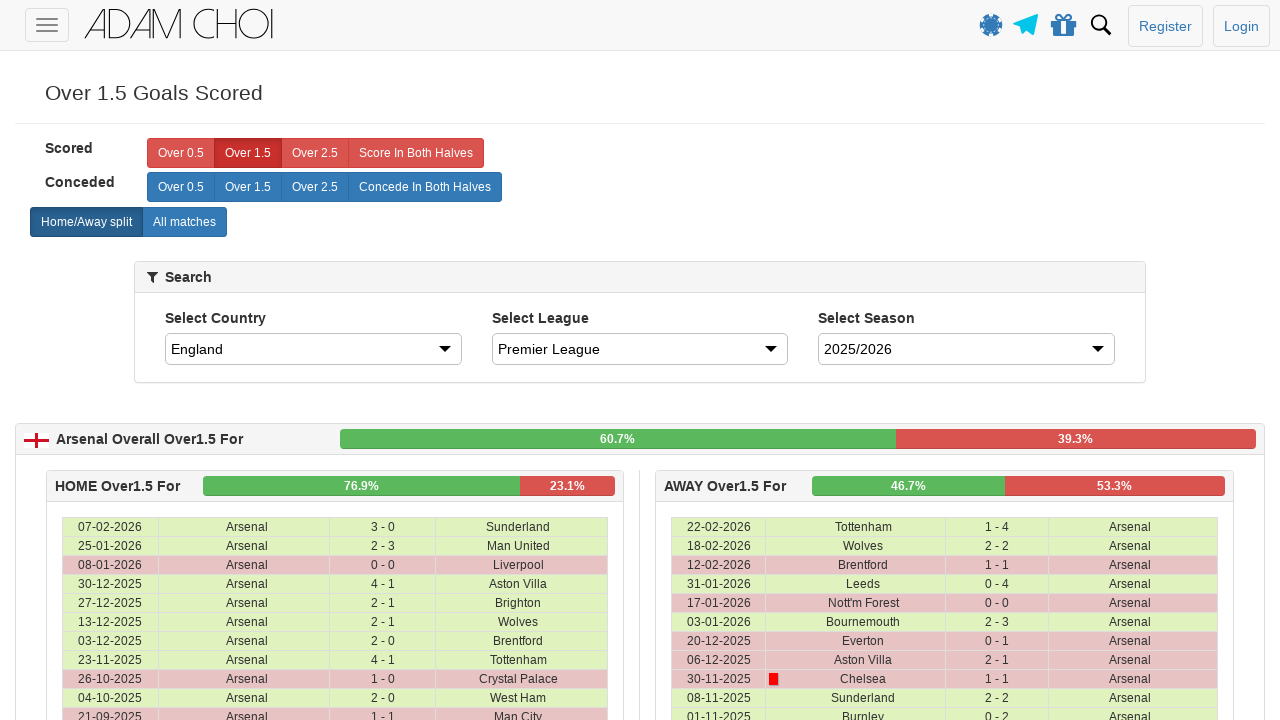

Clicked 'All matches' button at (184, 222) on label[analytics-event="All matches"]
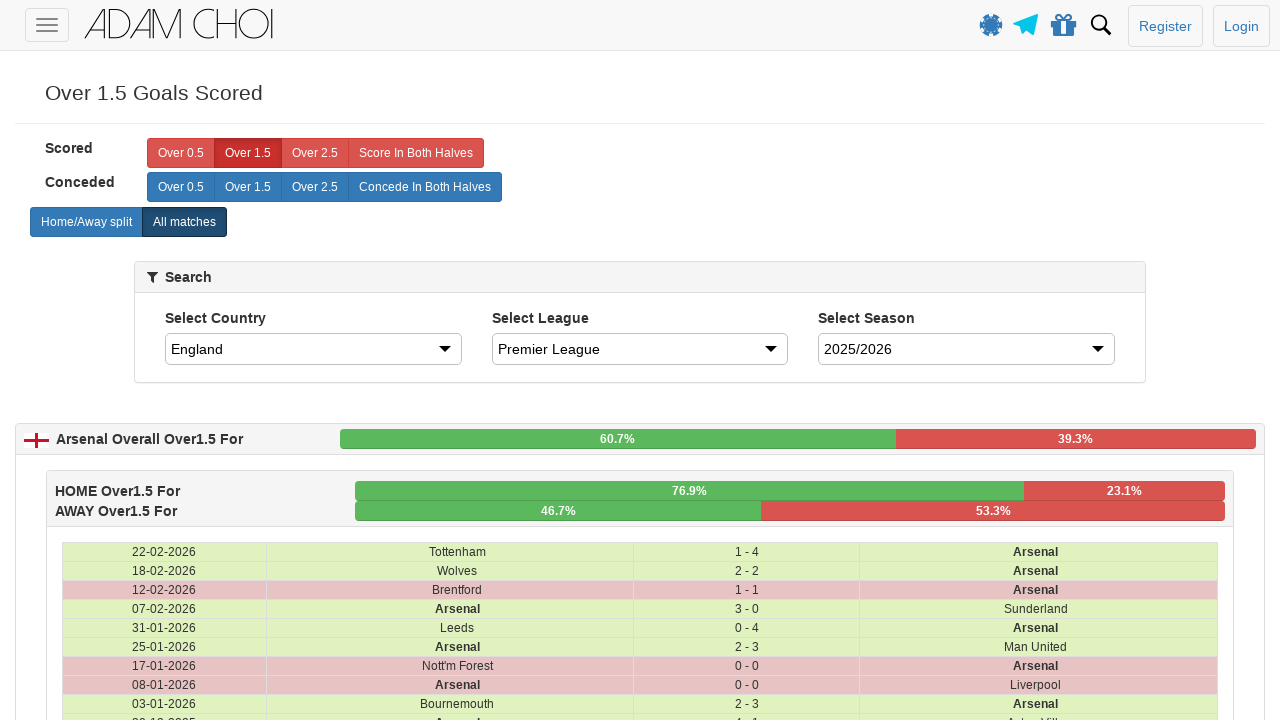

Selected 'Spain' from country dropdown on #country
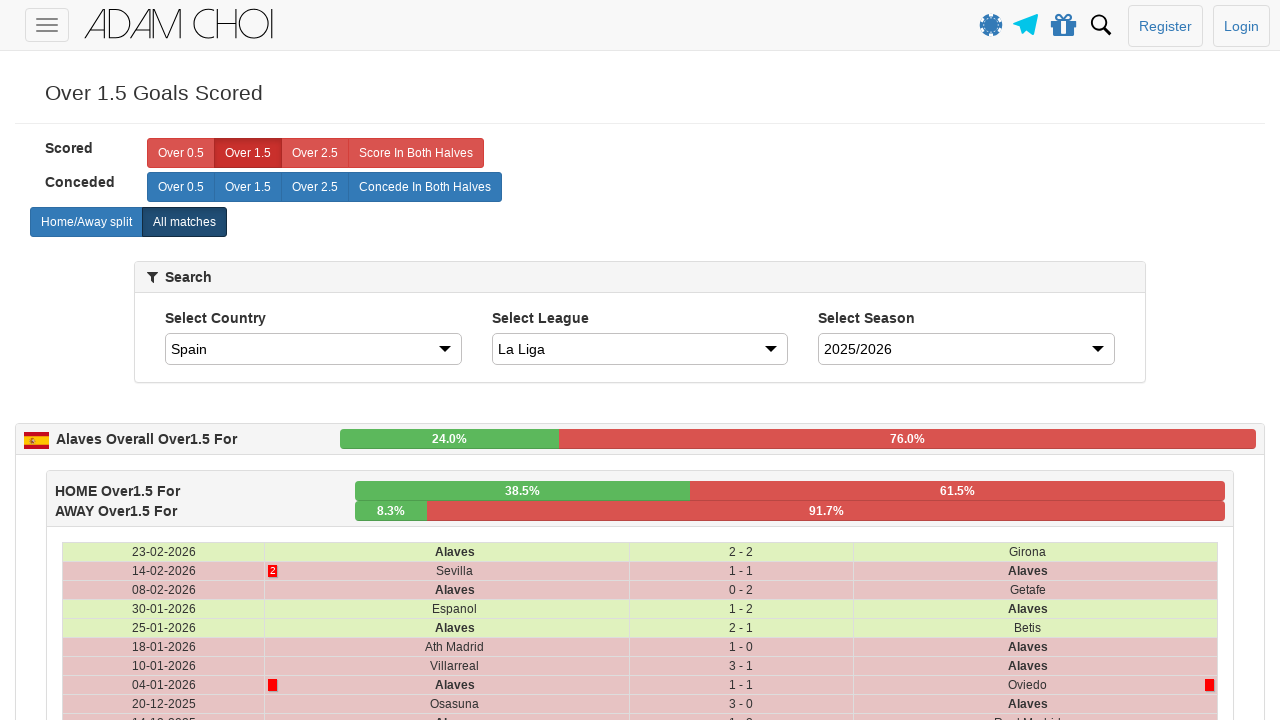

Waited 2 seconds for data to load
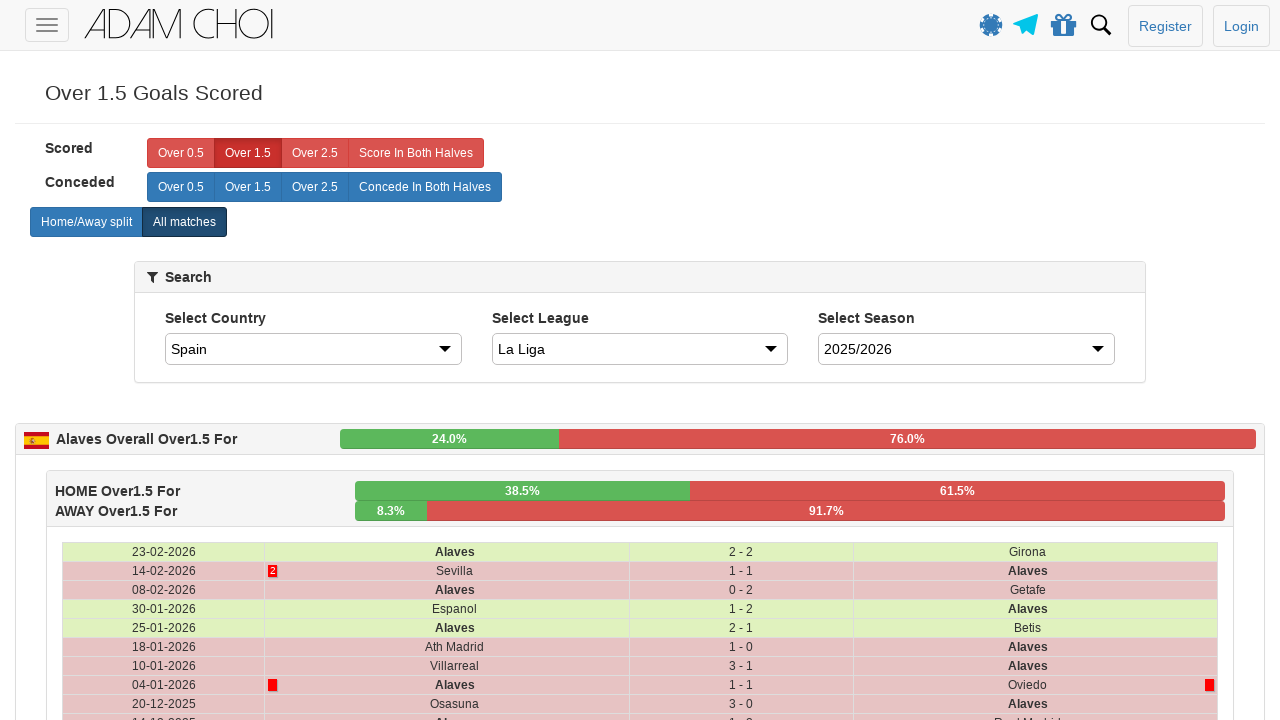

Verified match data table rows are loaded
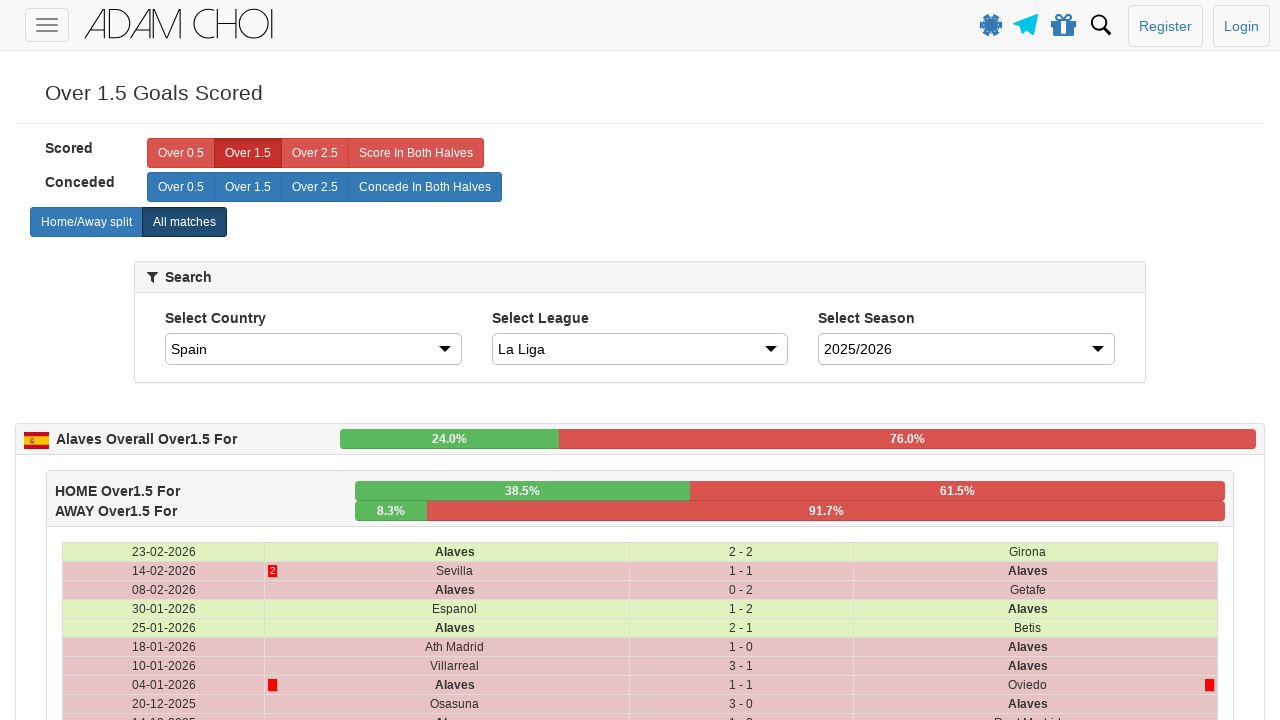

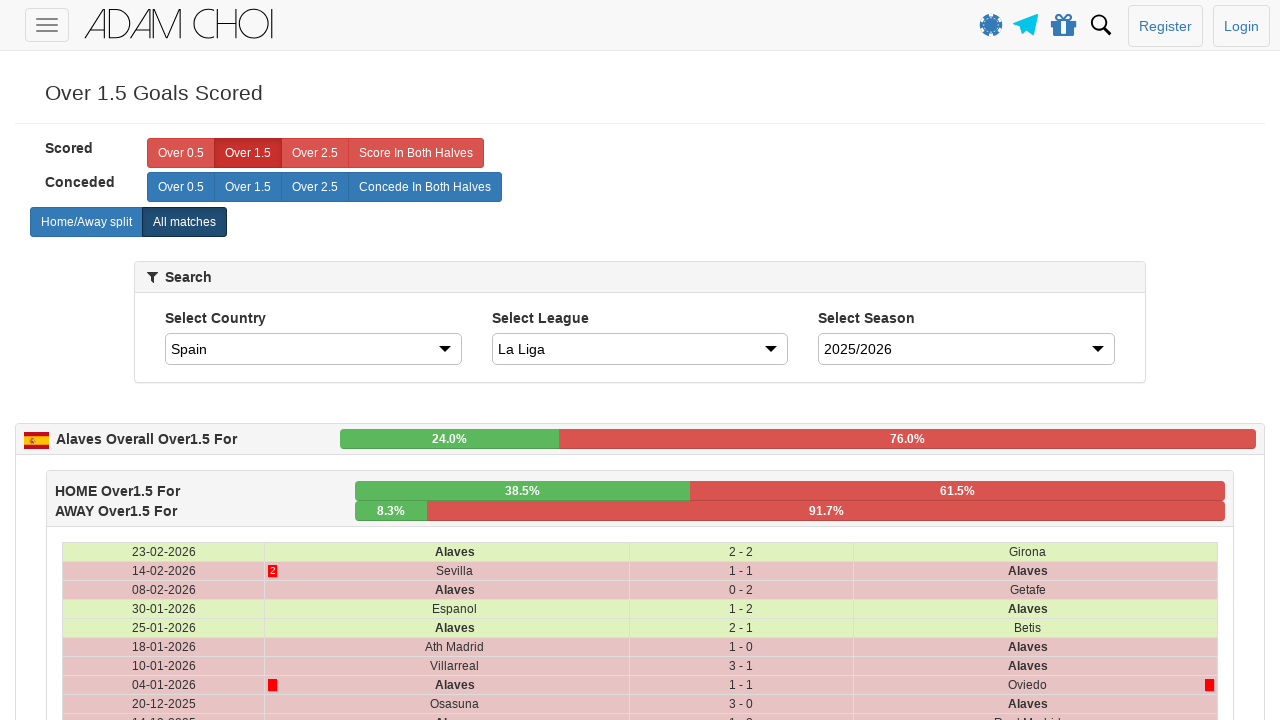